Tests product search functionality by typing a search term, verifying 4 products are displayed, then finding and adding "Capsicum" to cart.

Starting URL: https://rahulshettyacademy.com/seleniumPractise/#/

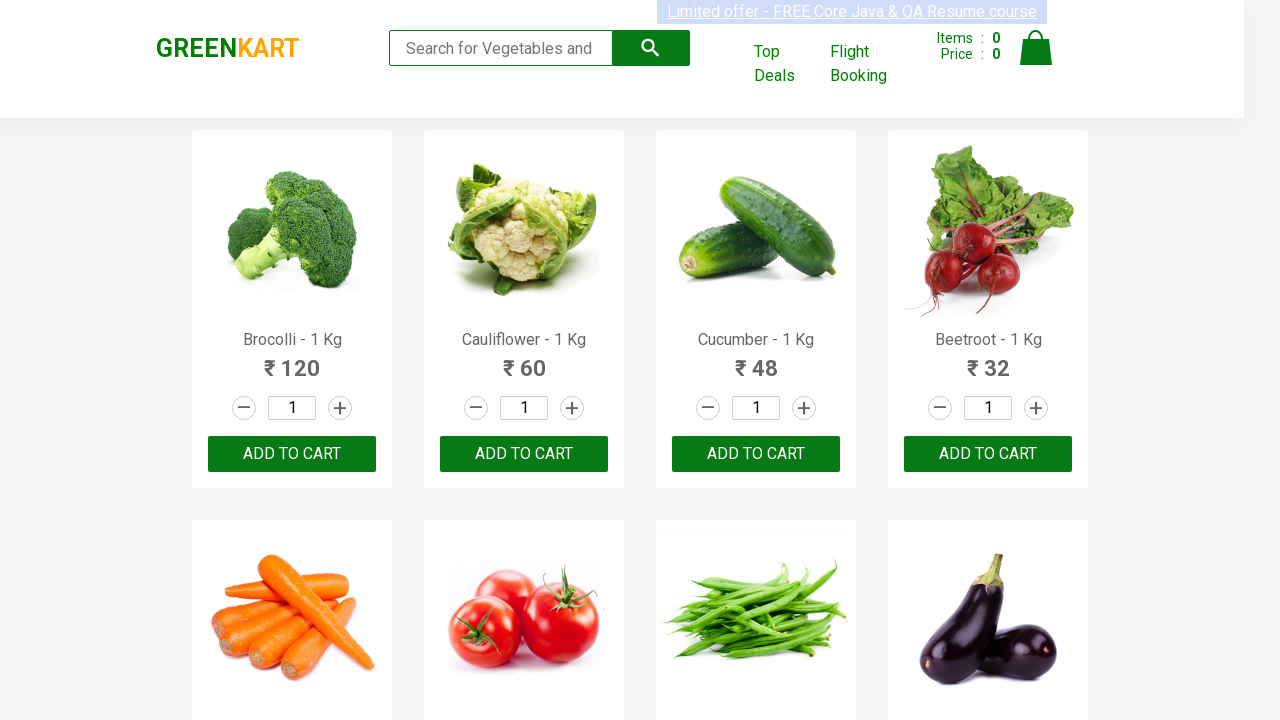

Set viewport size to 1400x1300
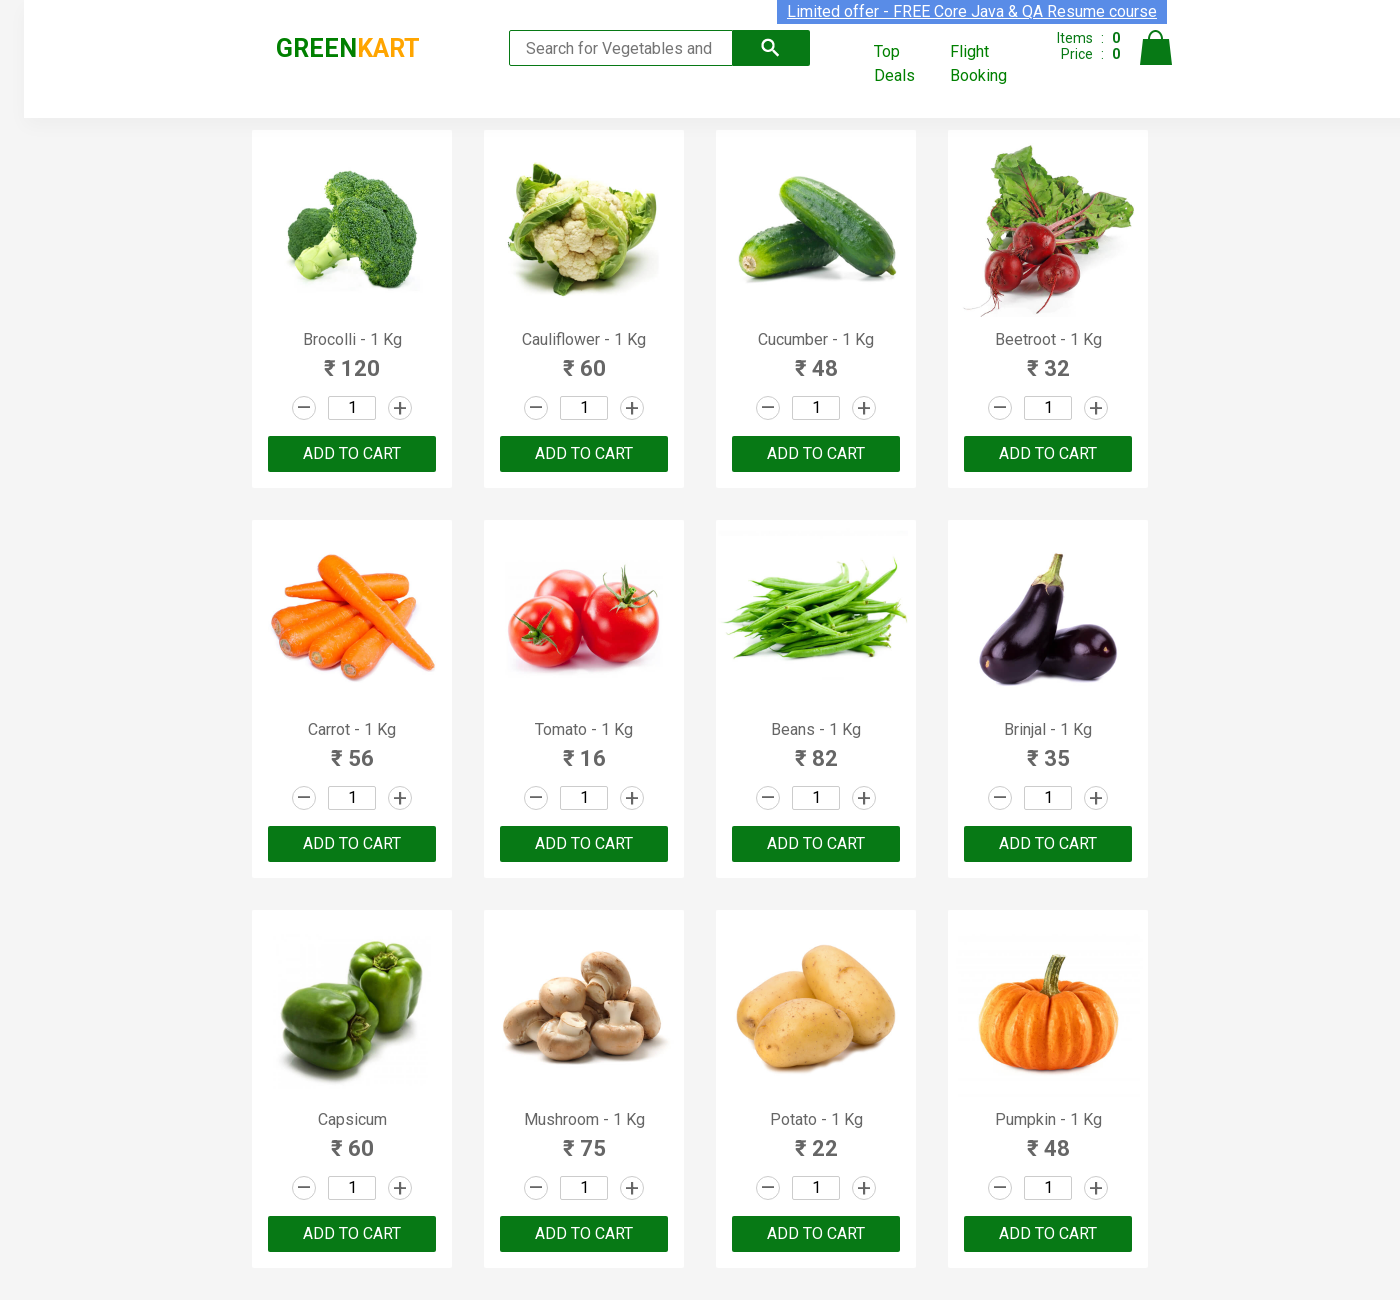

Typed 'ca' in search field to filter products on [type='search']
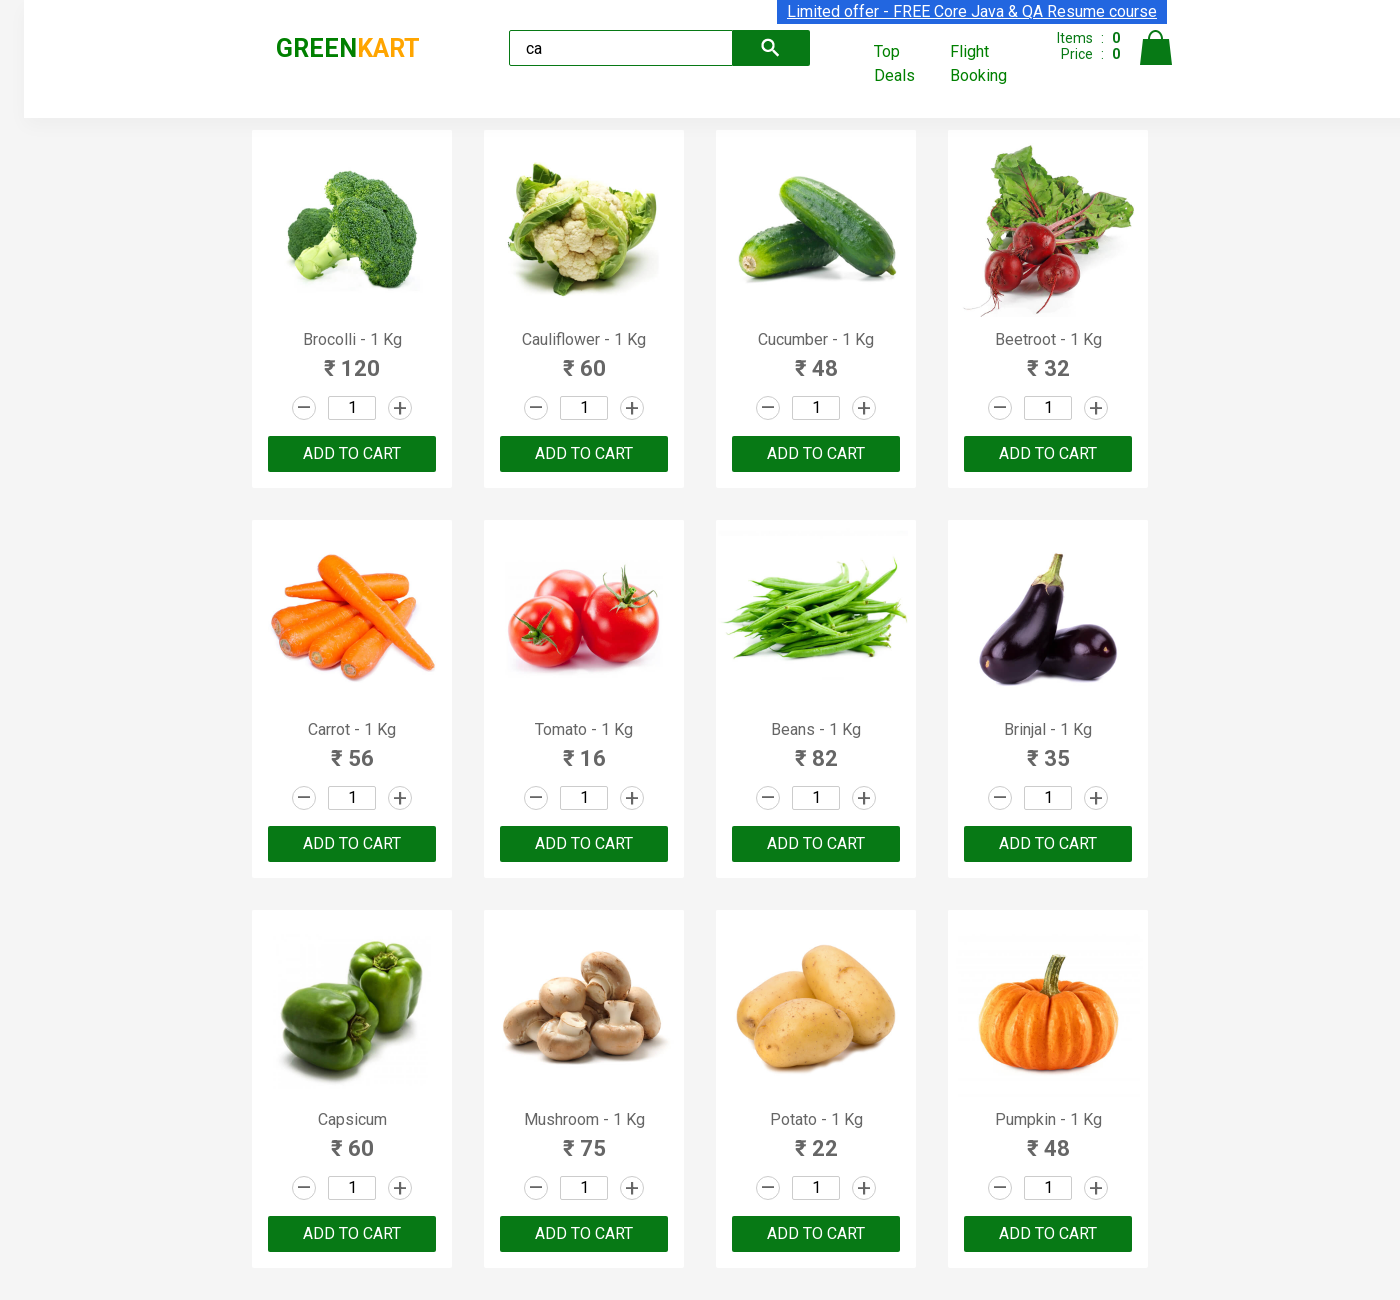

Waited 2000ms for products to filter
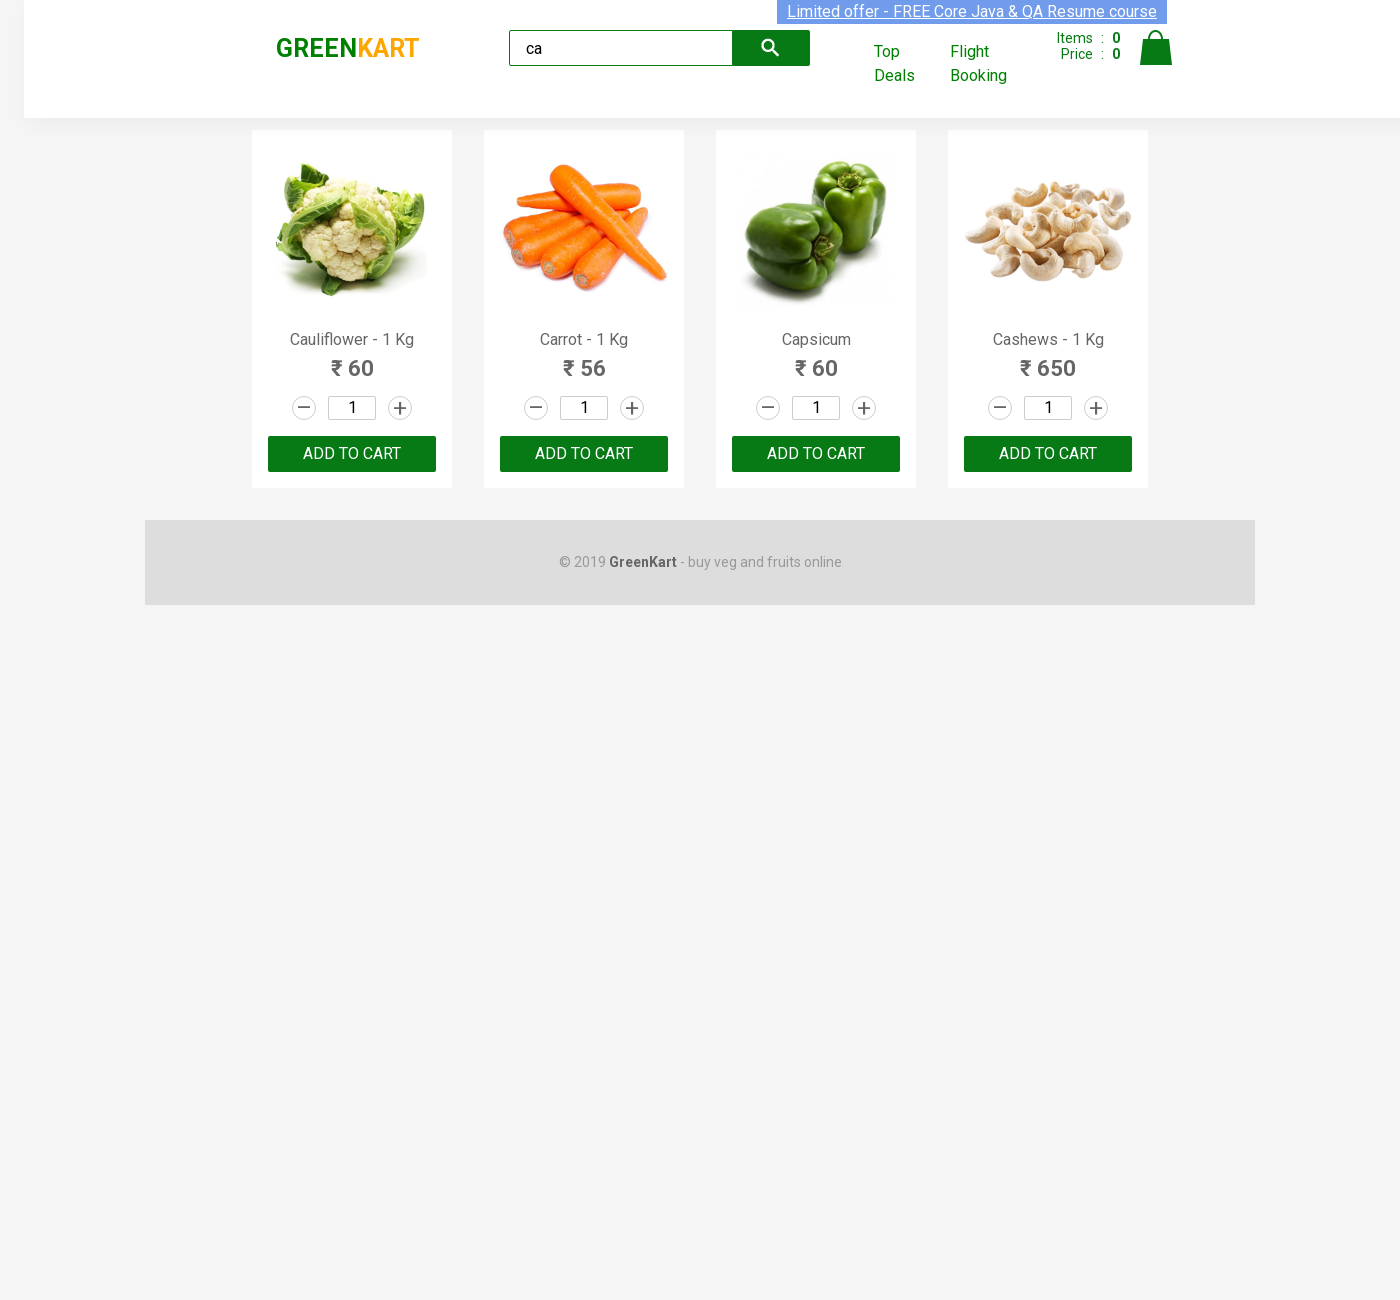

Products loaded and became visible
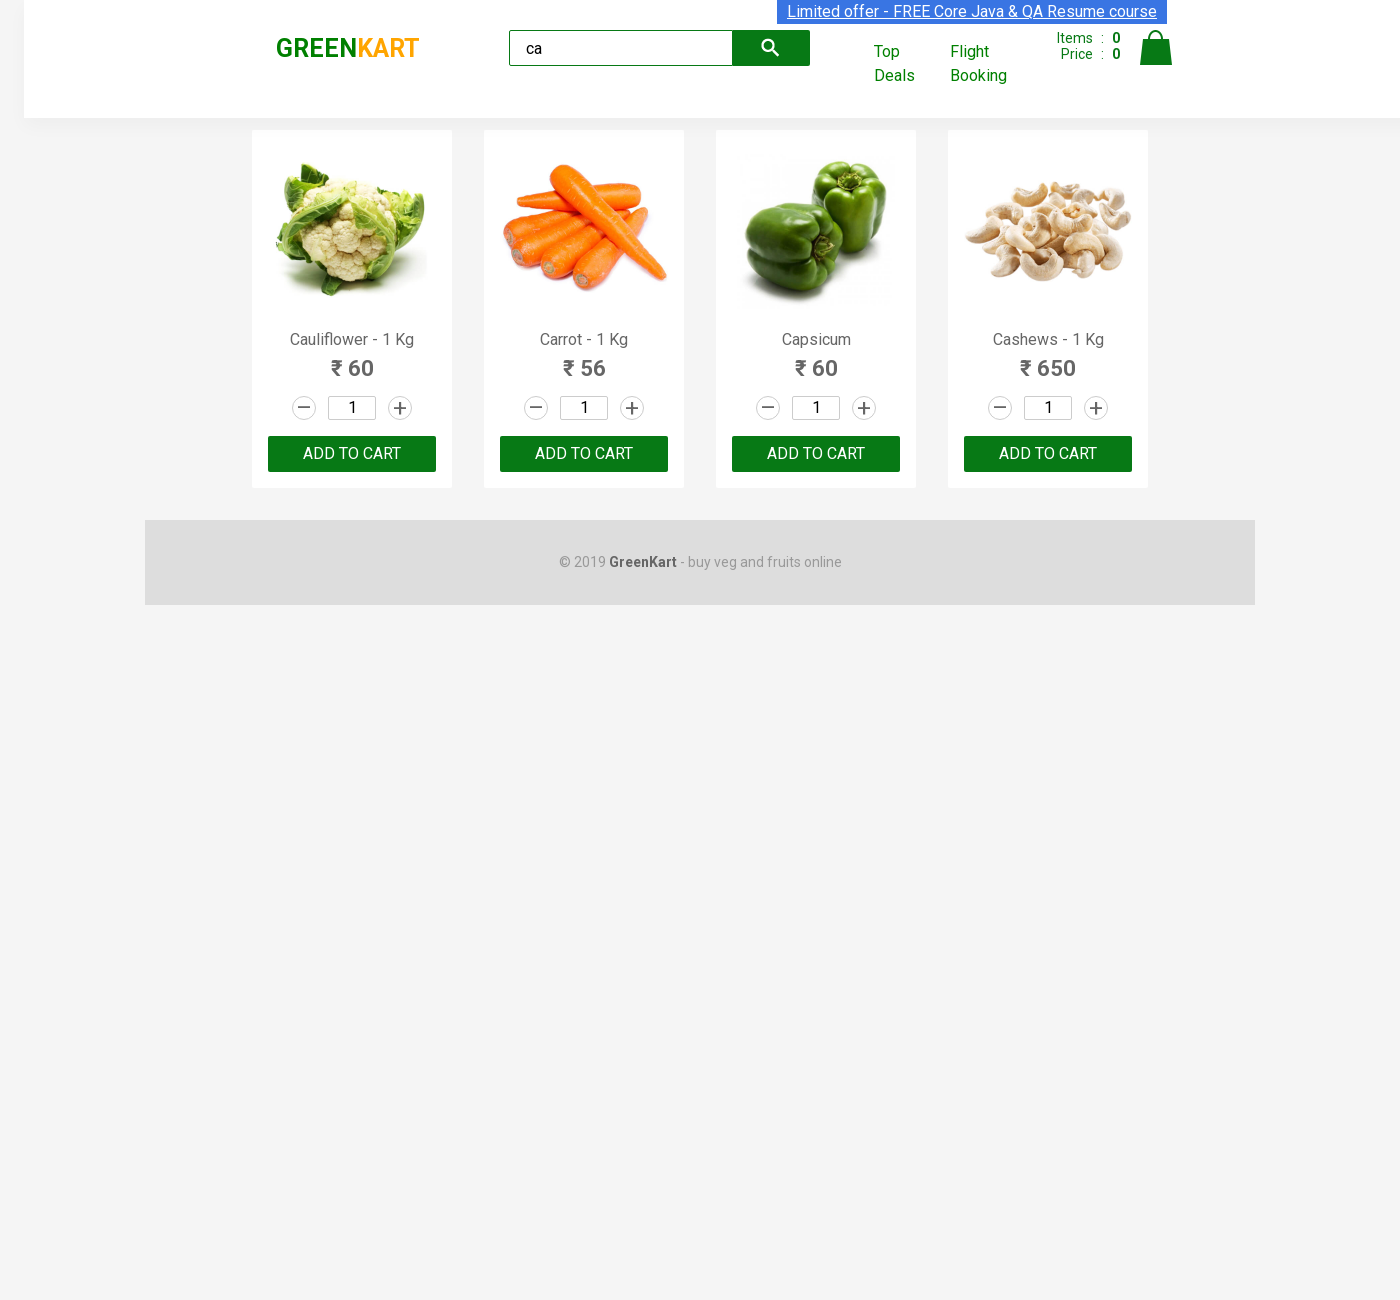

Located all product items
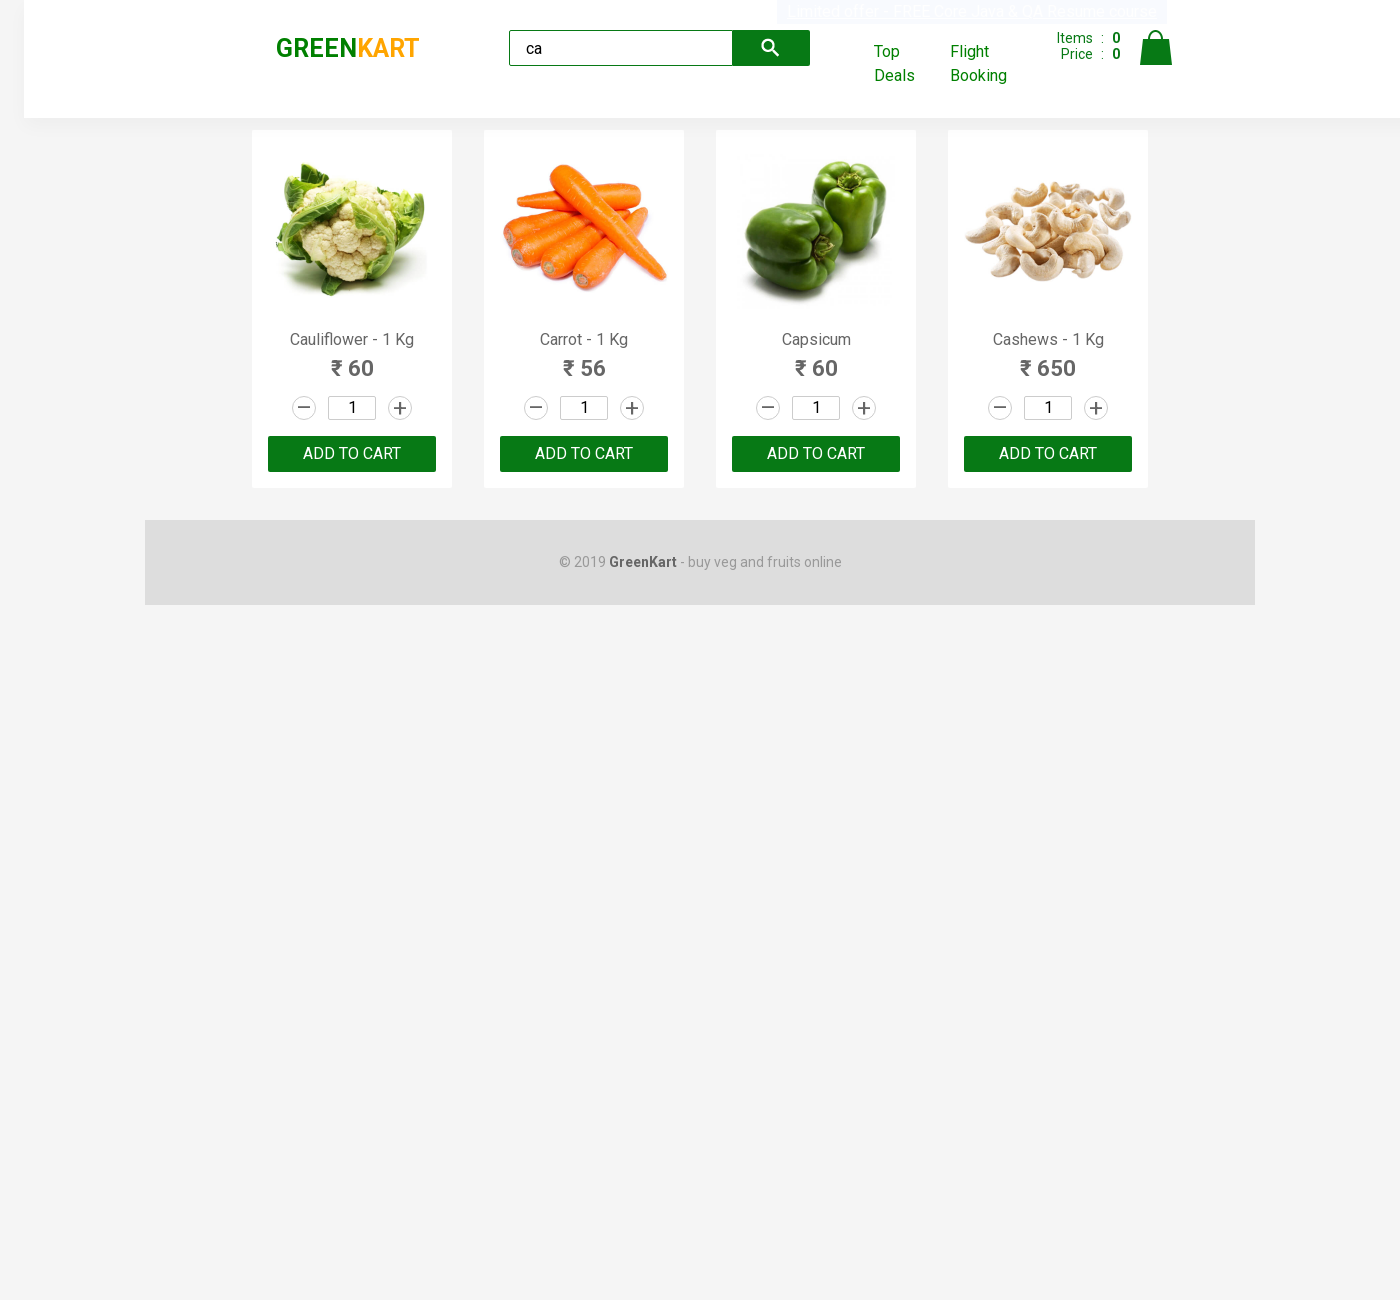

Verified that 4 products are displayed after search
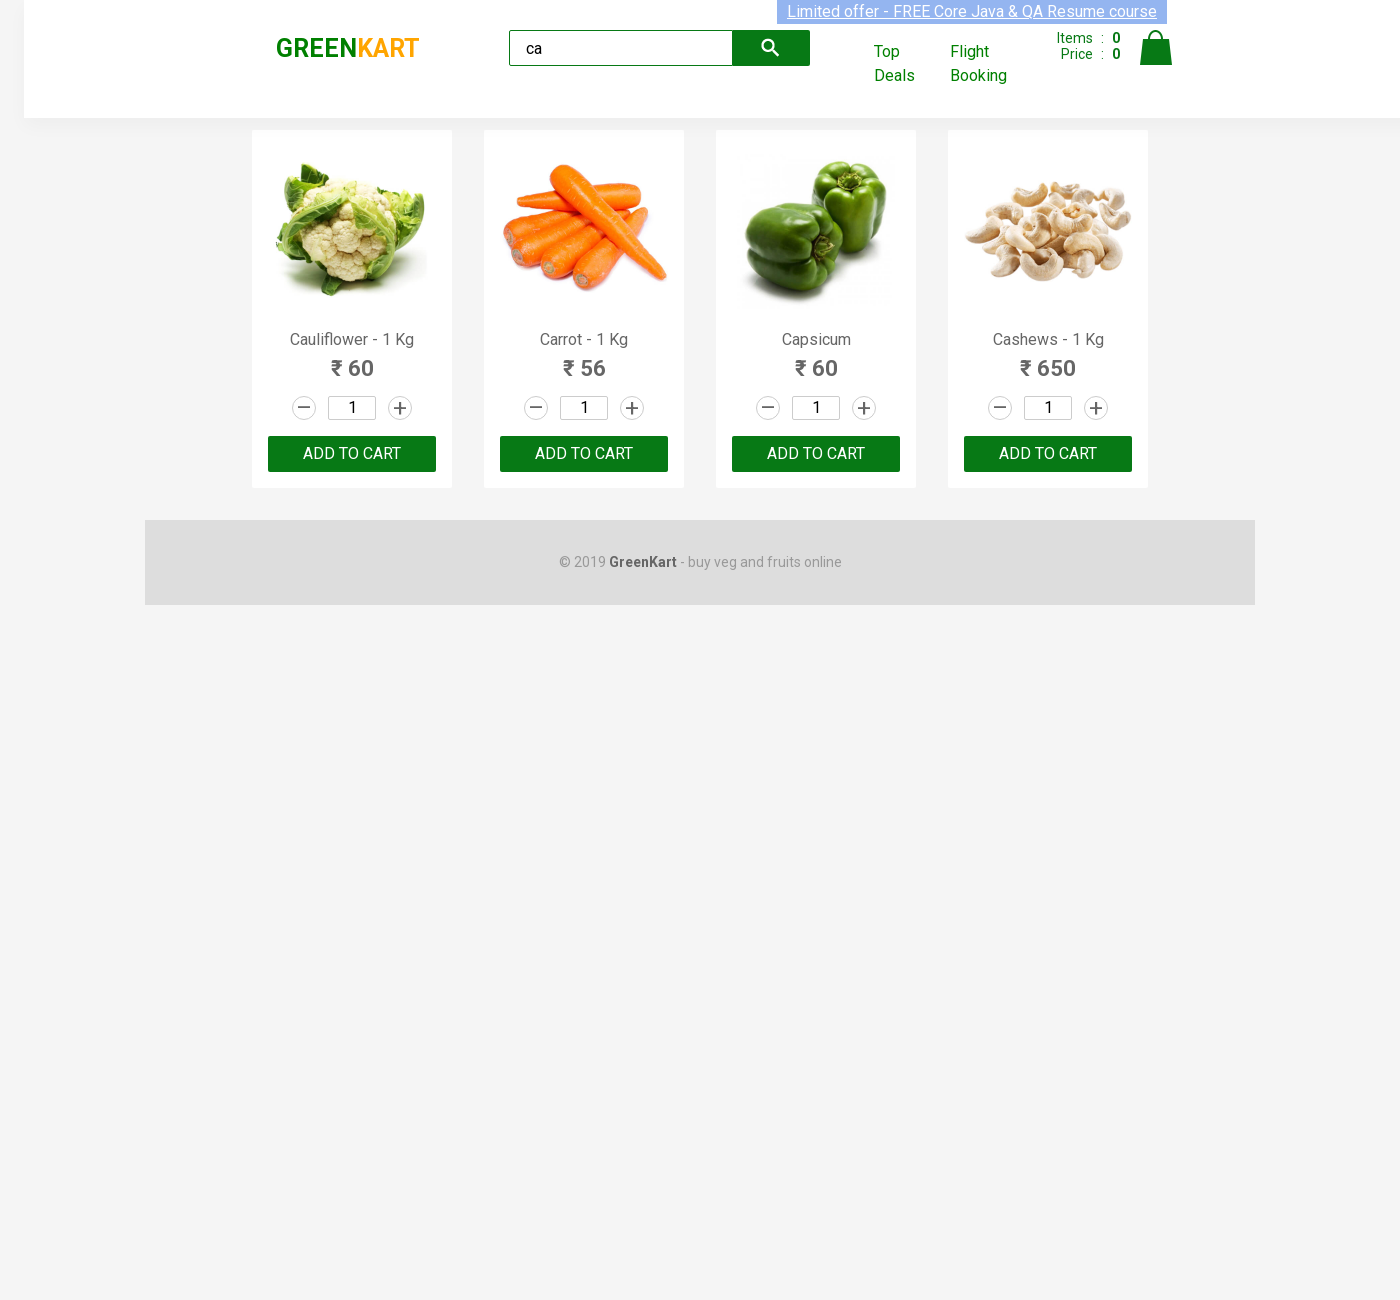

Examined product 1: Cauliflower - 1 Kg
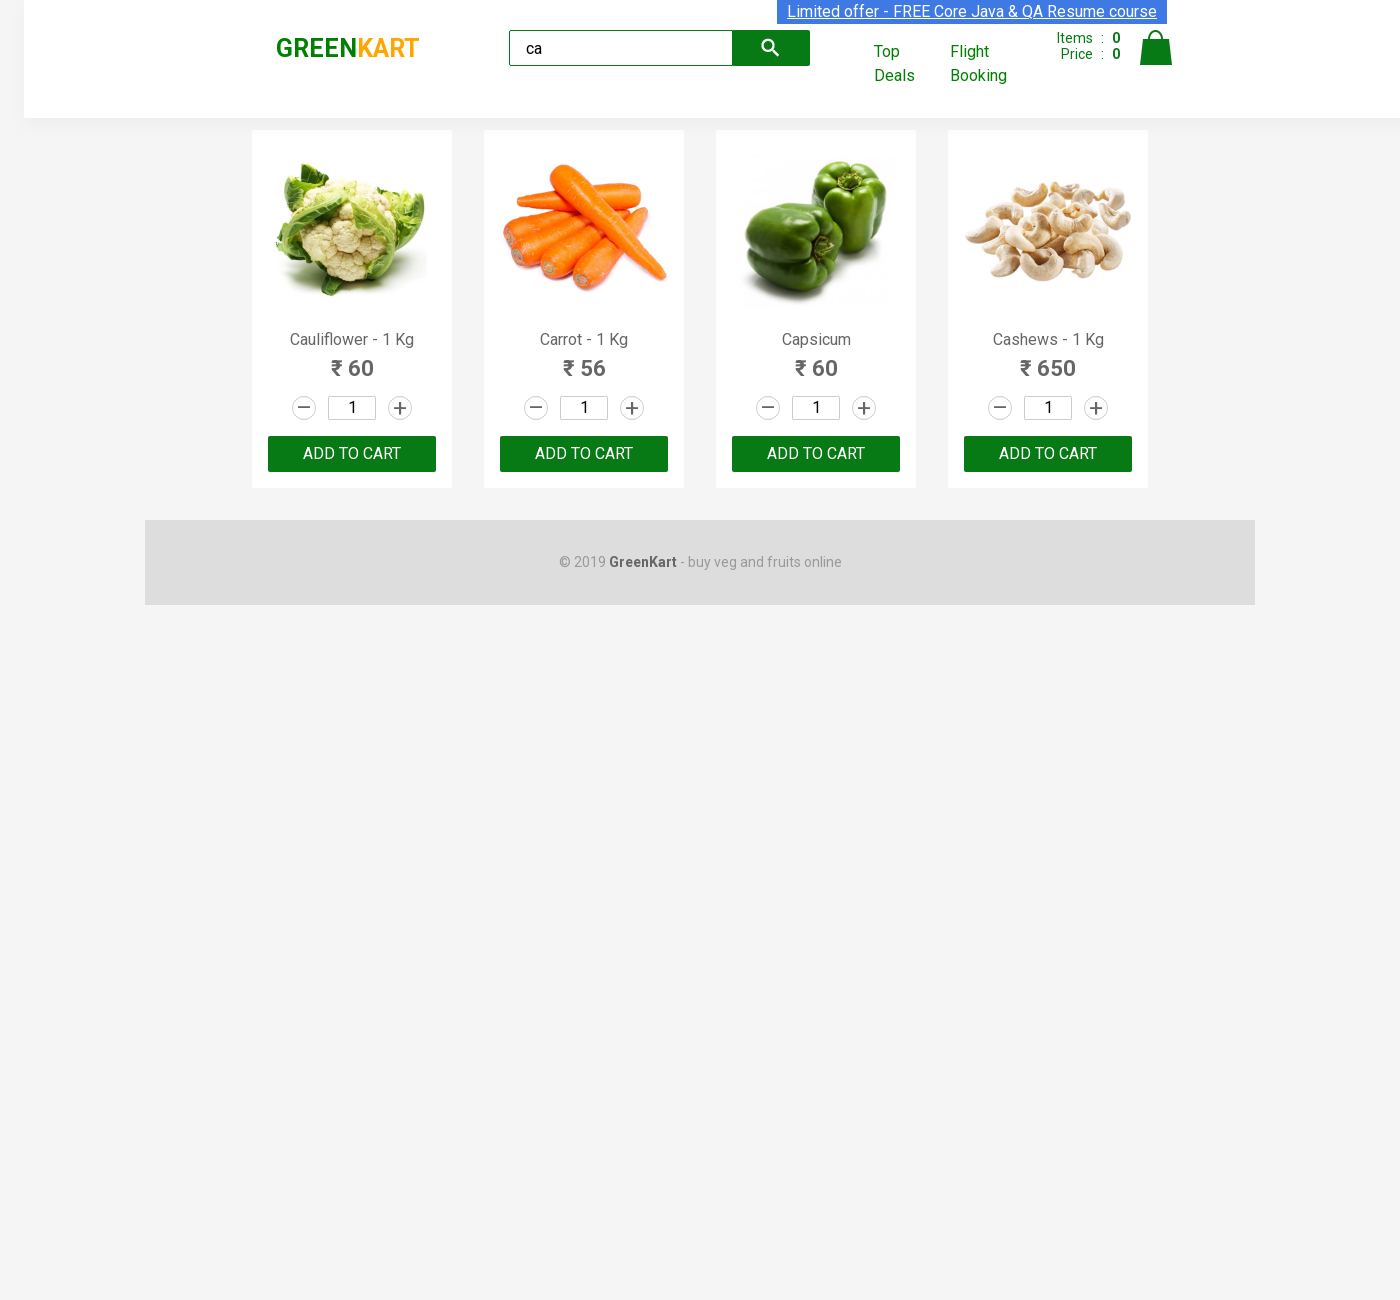

Examined product 2: Carrot - 1 Kg
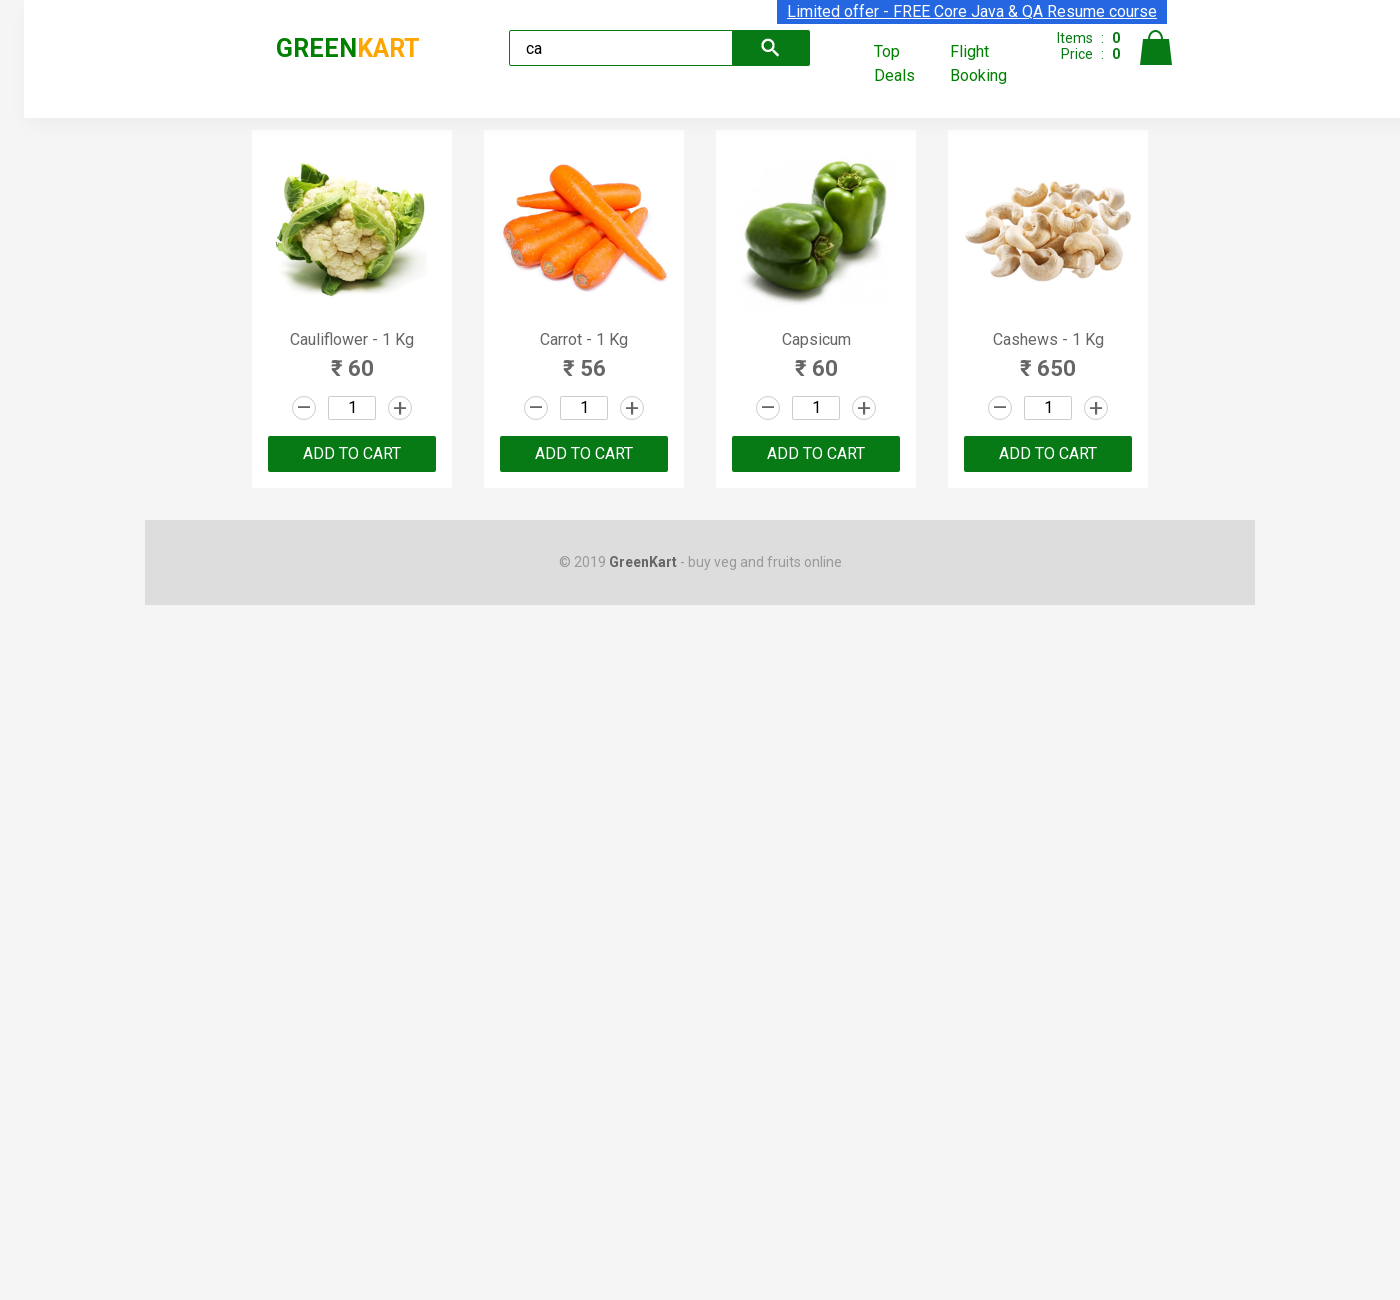

Examined product 3: Capsicum
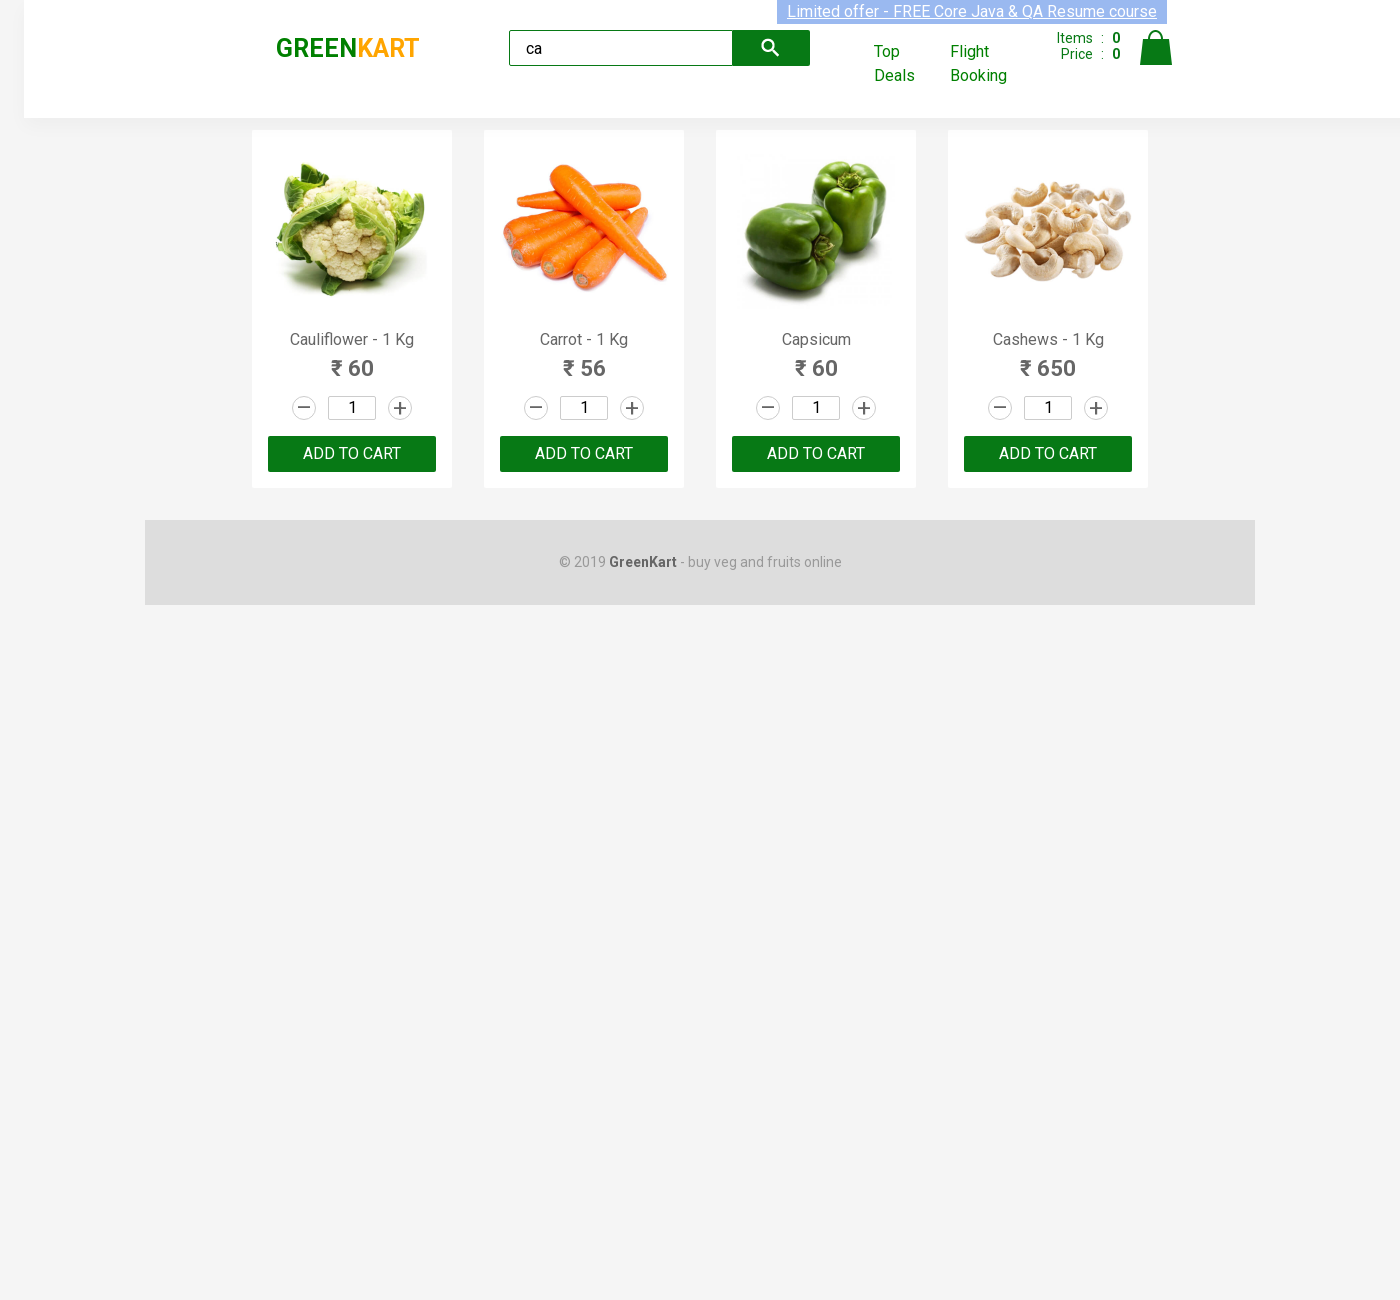

Clicked 'ADD TO CART' button for Capsicum at (816, 454) on .products .product >> nth=2 >> text=ADD TO CART
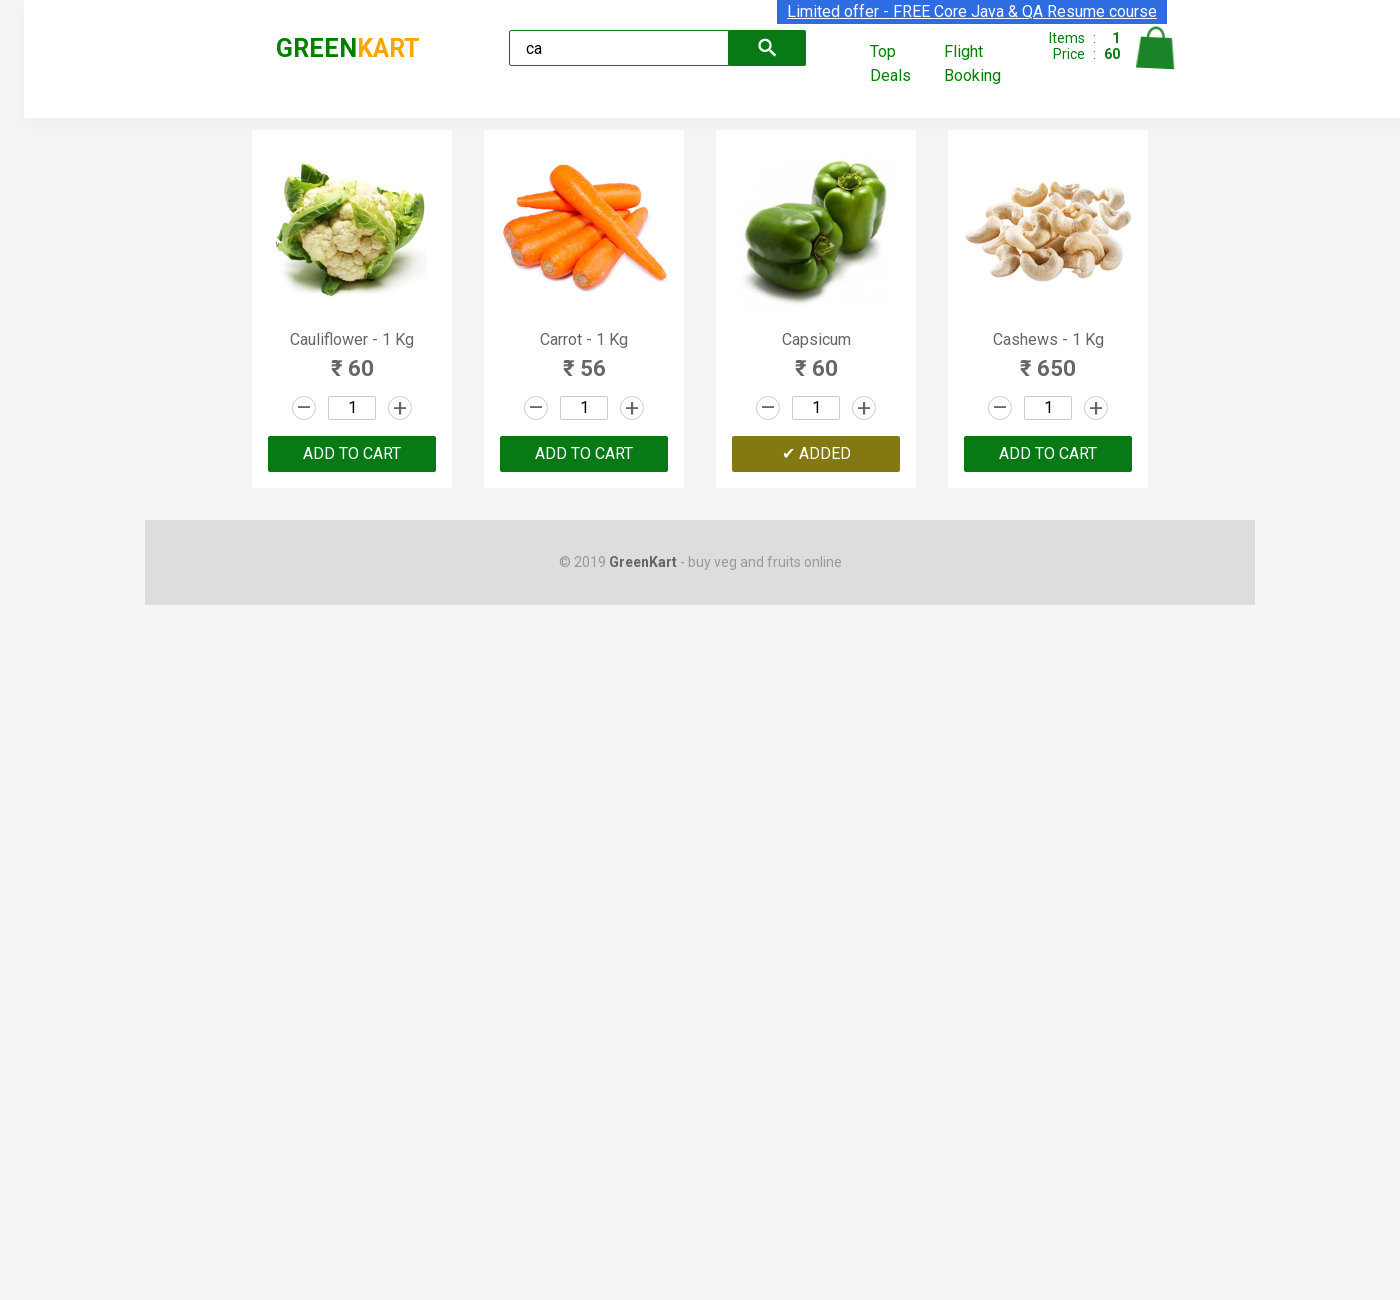

Verified Capsicum was found at index 2
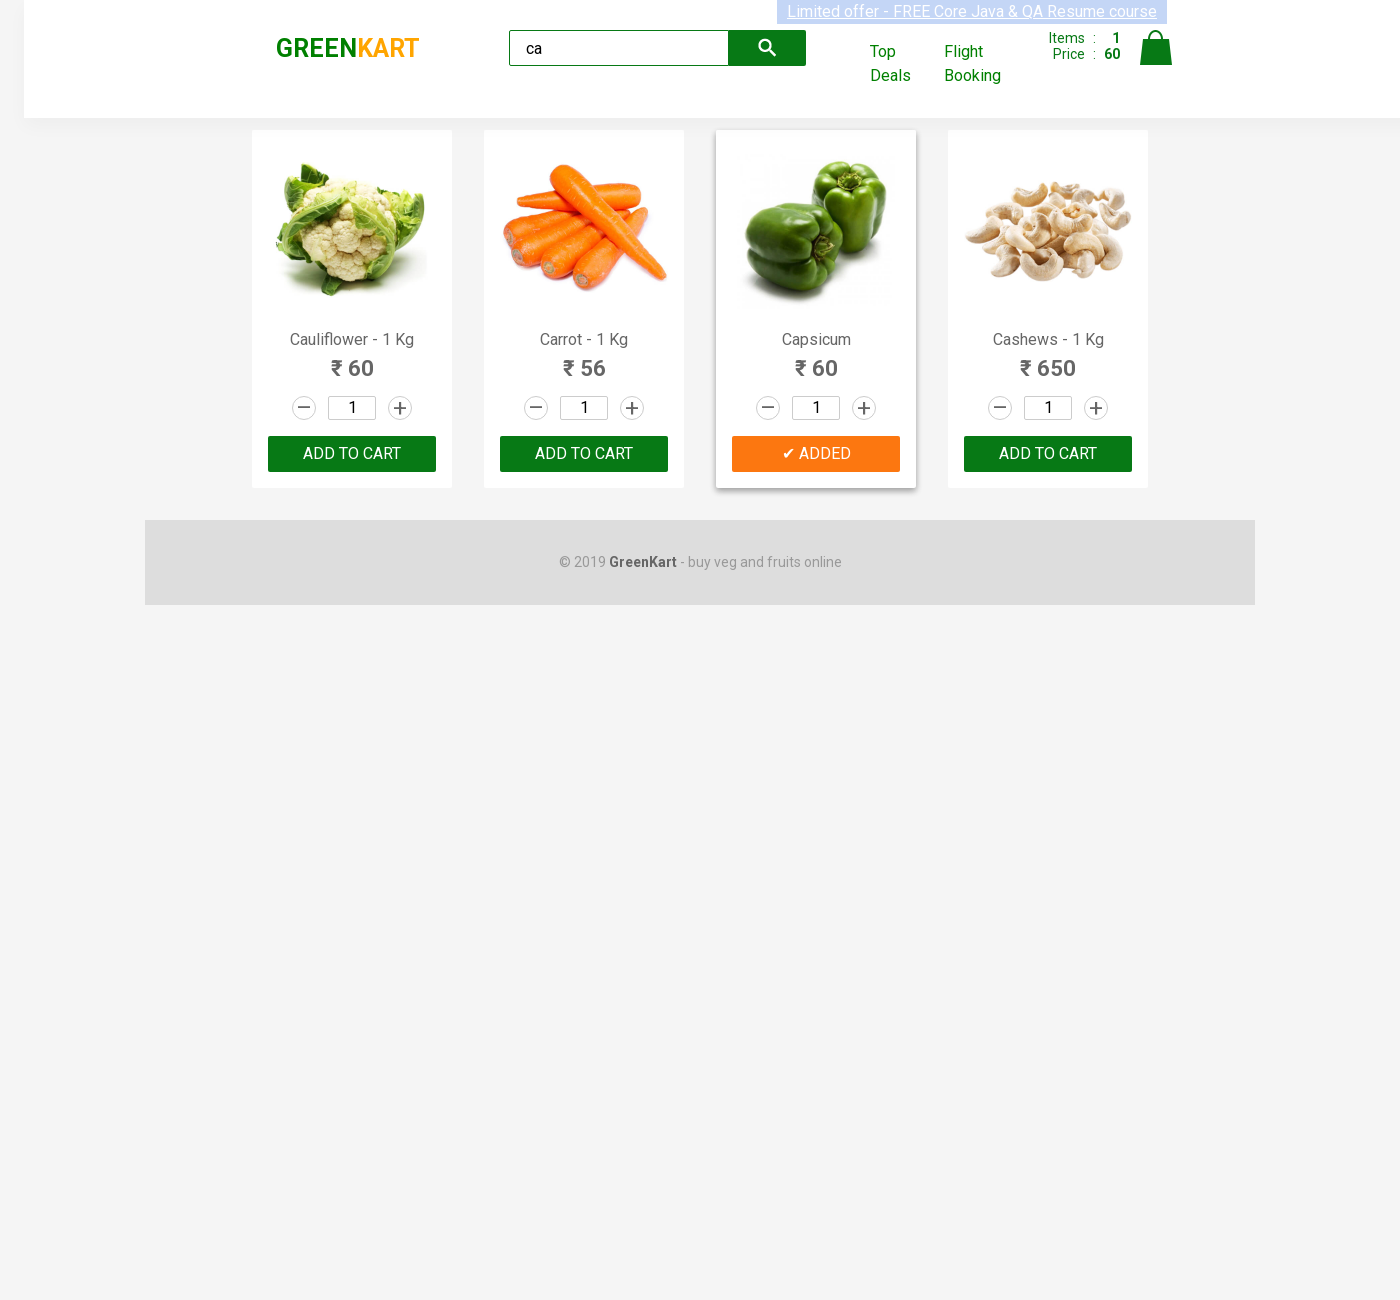

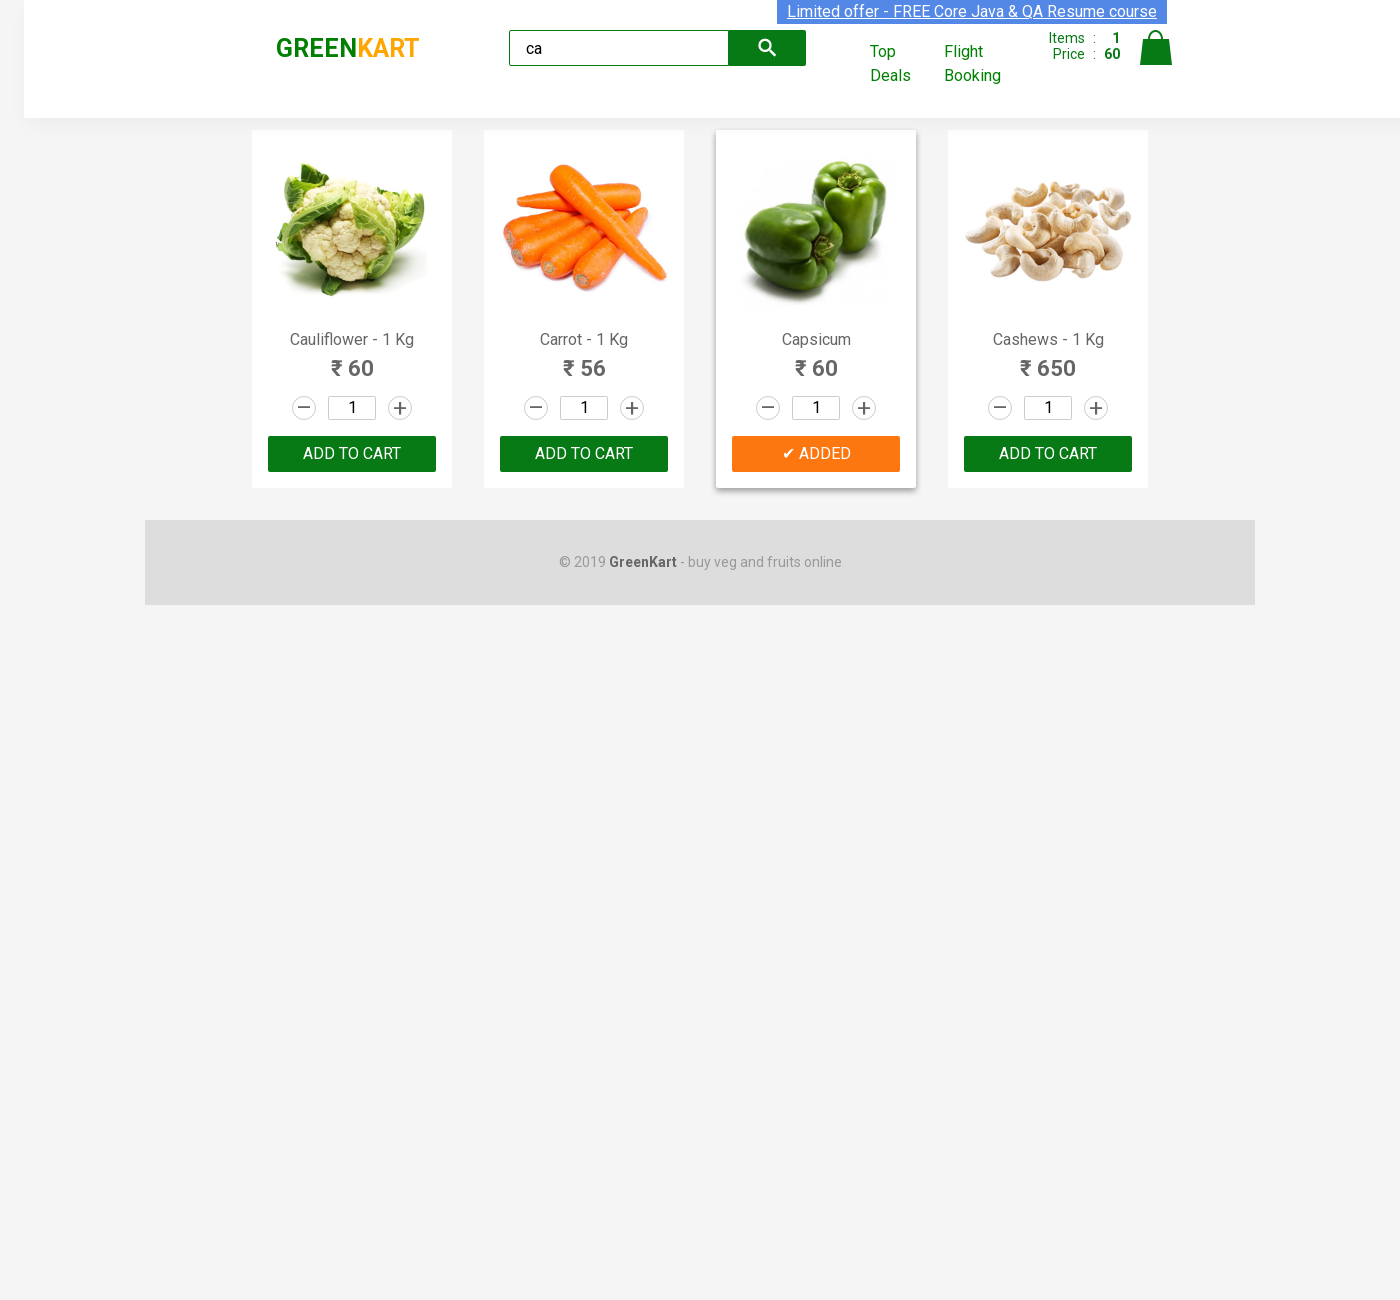